Tests a Selenium practice form by filling in a first name field and clicking the submit button

Starting URL: https://www.techlistic.com/p/selenium-practice-form.html

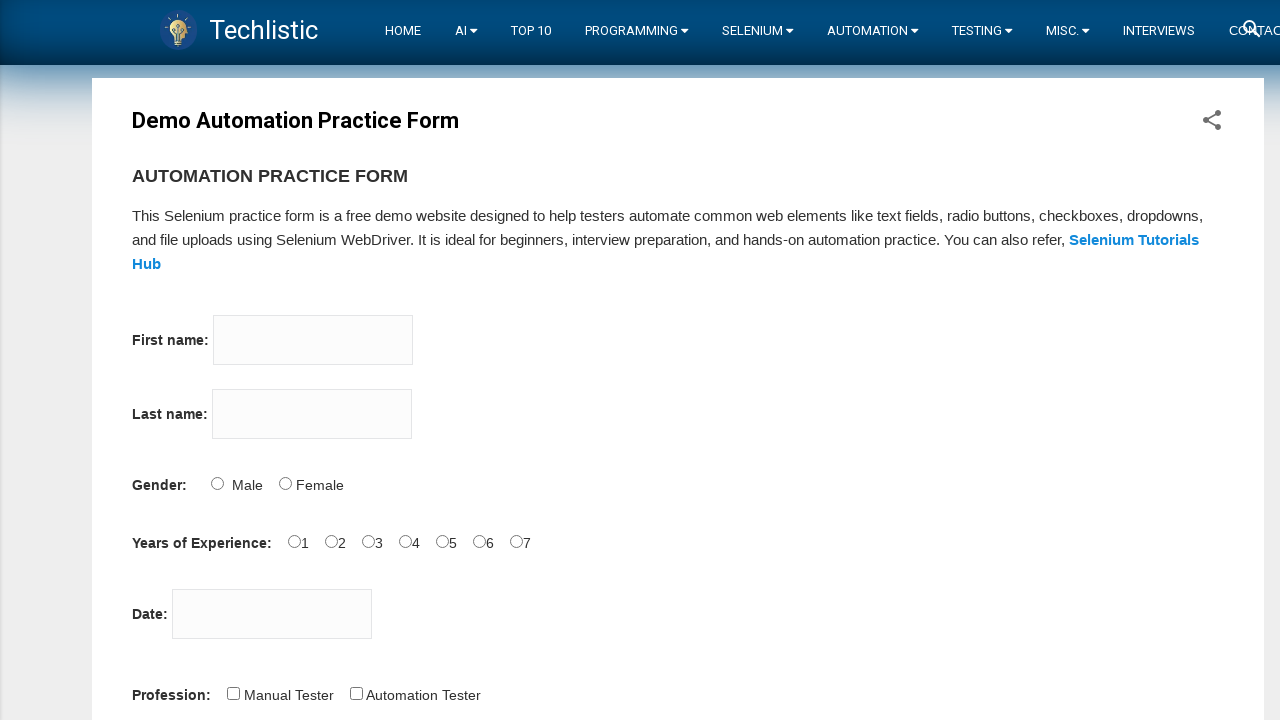

Filled first name field with 'Tataji' on input[name='firstname']
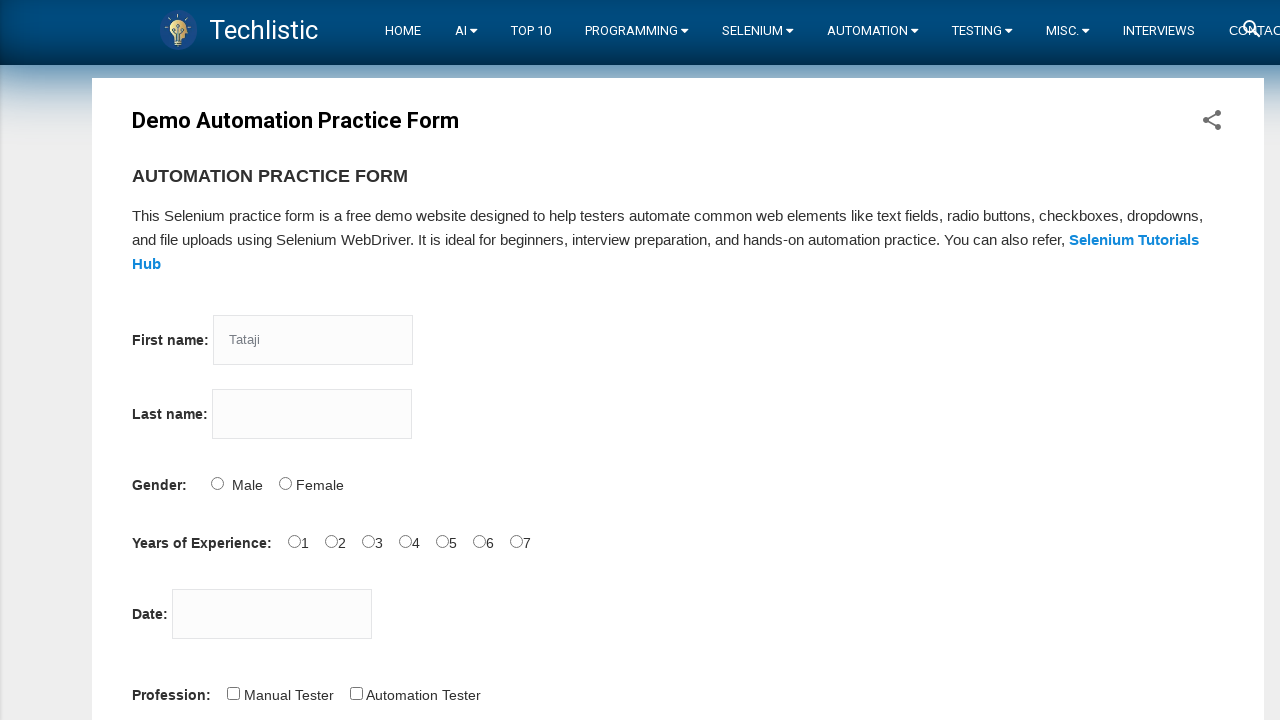

Clicked the submit button at (157, 360) on button[name='submit']
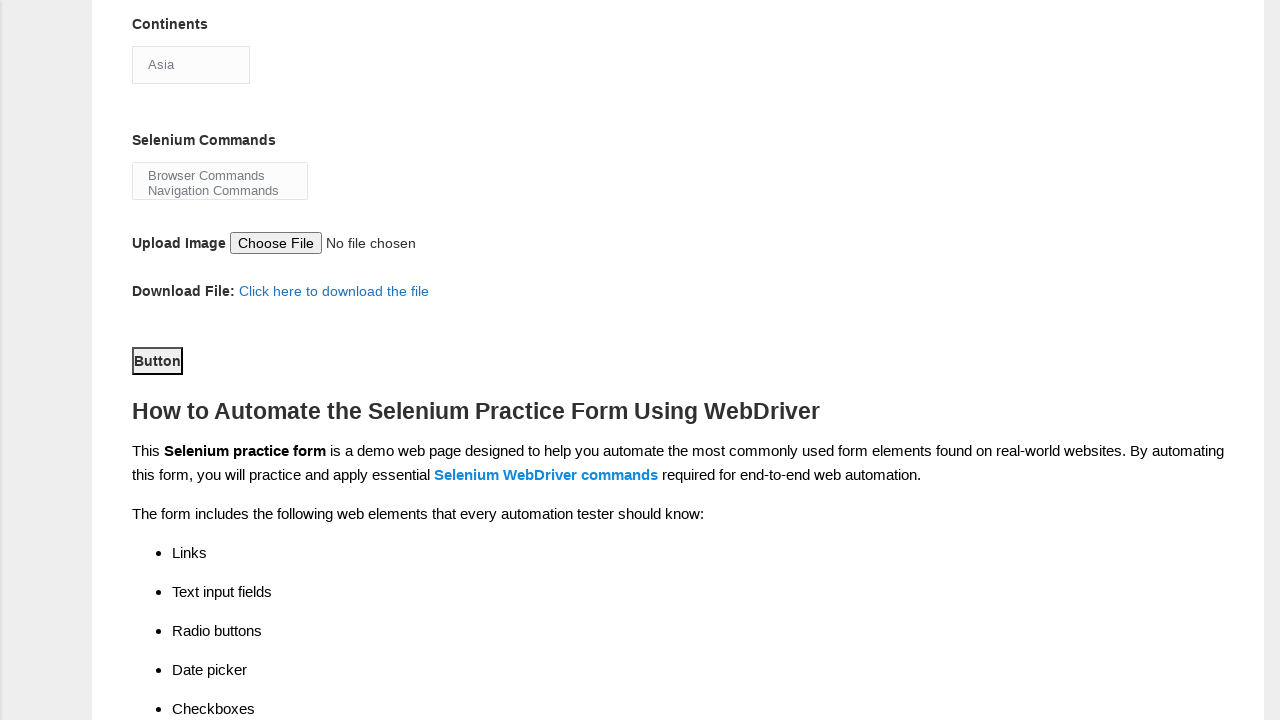

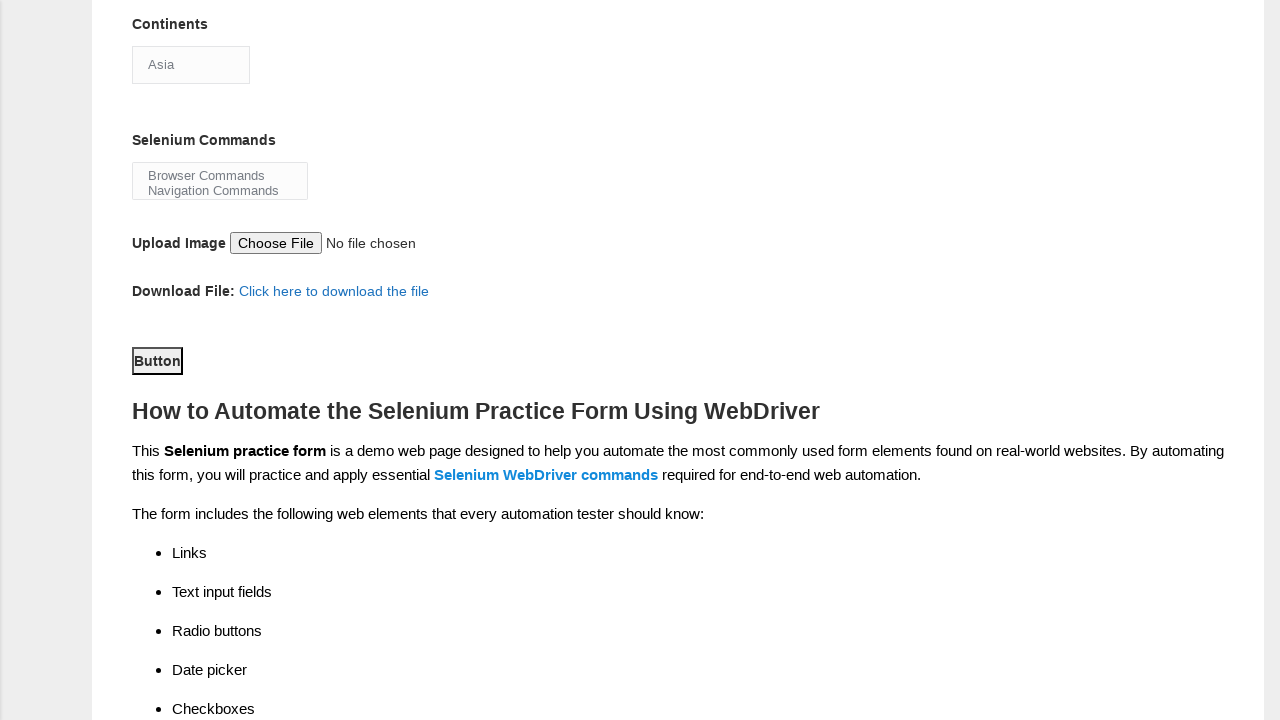